Tests editing a todo item by double-clicking, changing text, and pressing Enter

Starting URL: https://demo.playwright.dev/todomvc

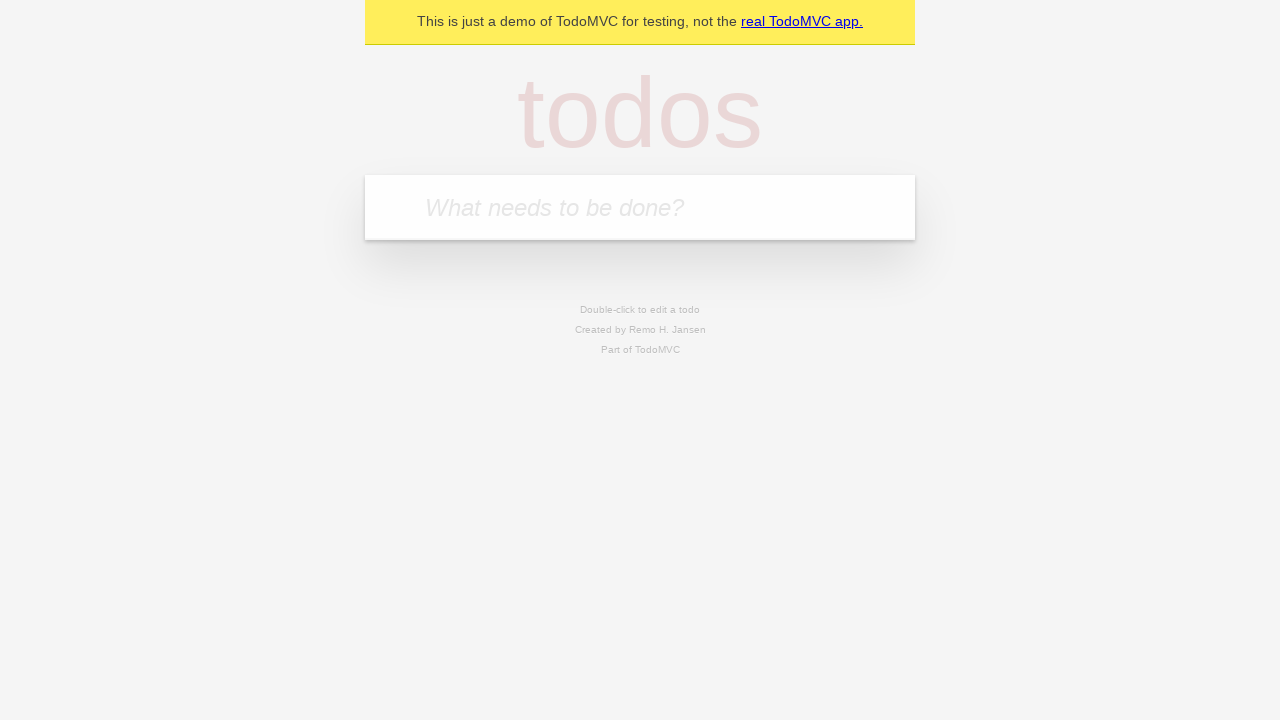

Filled new todo input with 'buy some cheese' on internal:attr=[placeholder="What needs to be done?"i]
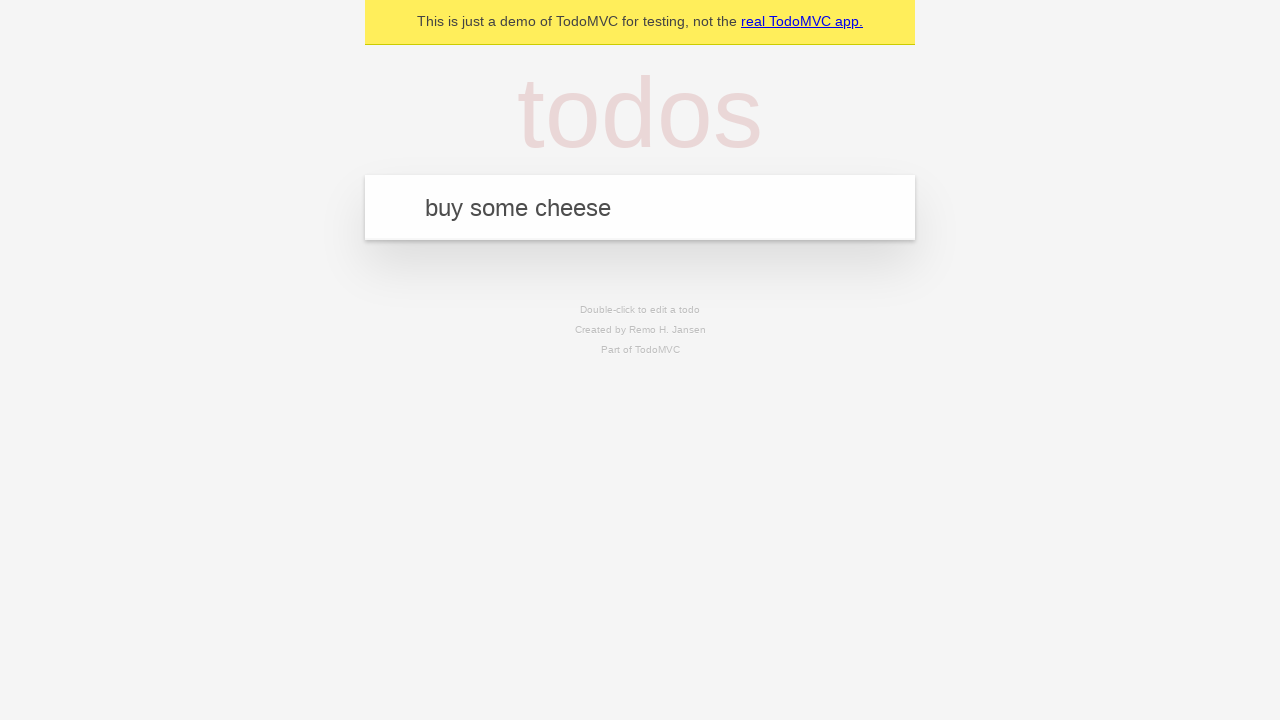

Pressed Enter to create todo 'buy some cheese' on internal:attr=[placeholder="What needs to be done?"i]
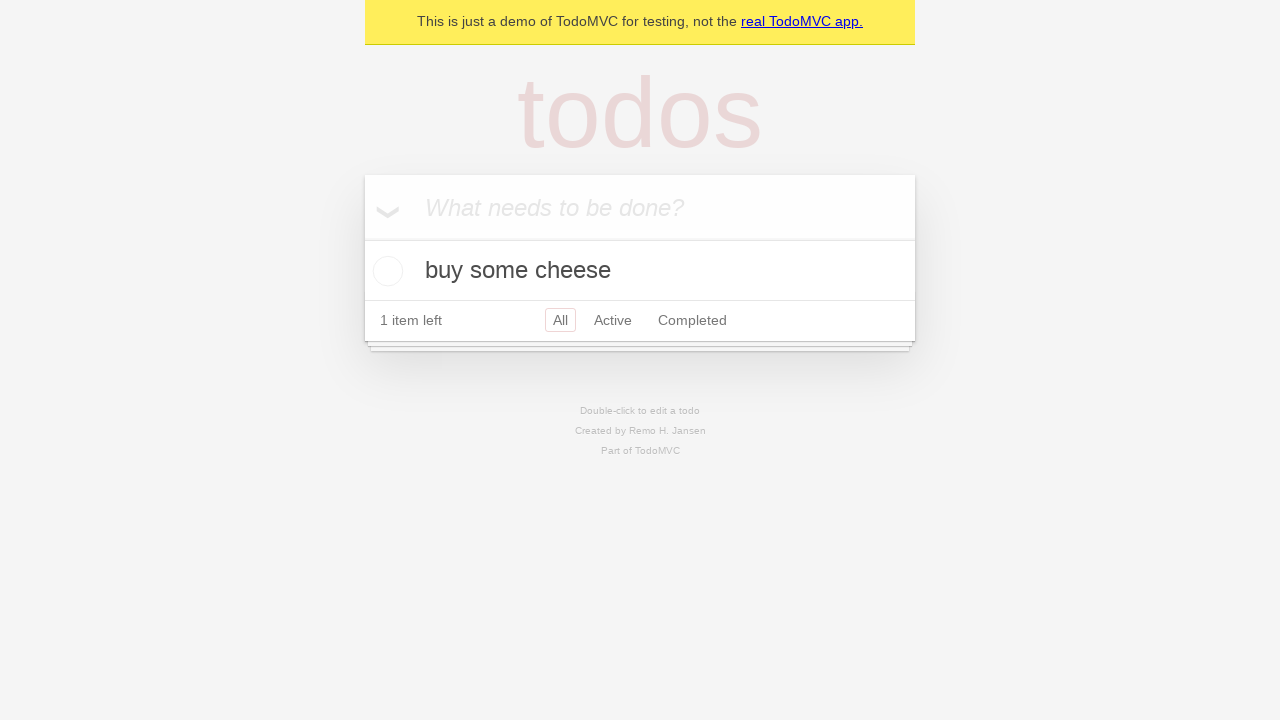

Filled new todo input with 'feed the cat' on internal:attr=[placeholder="What needs to be done?"i]
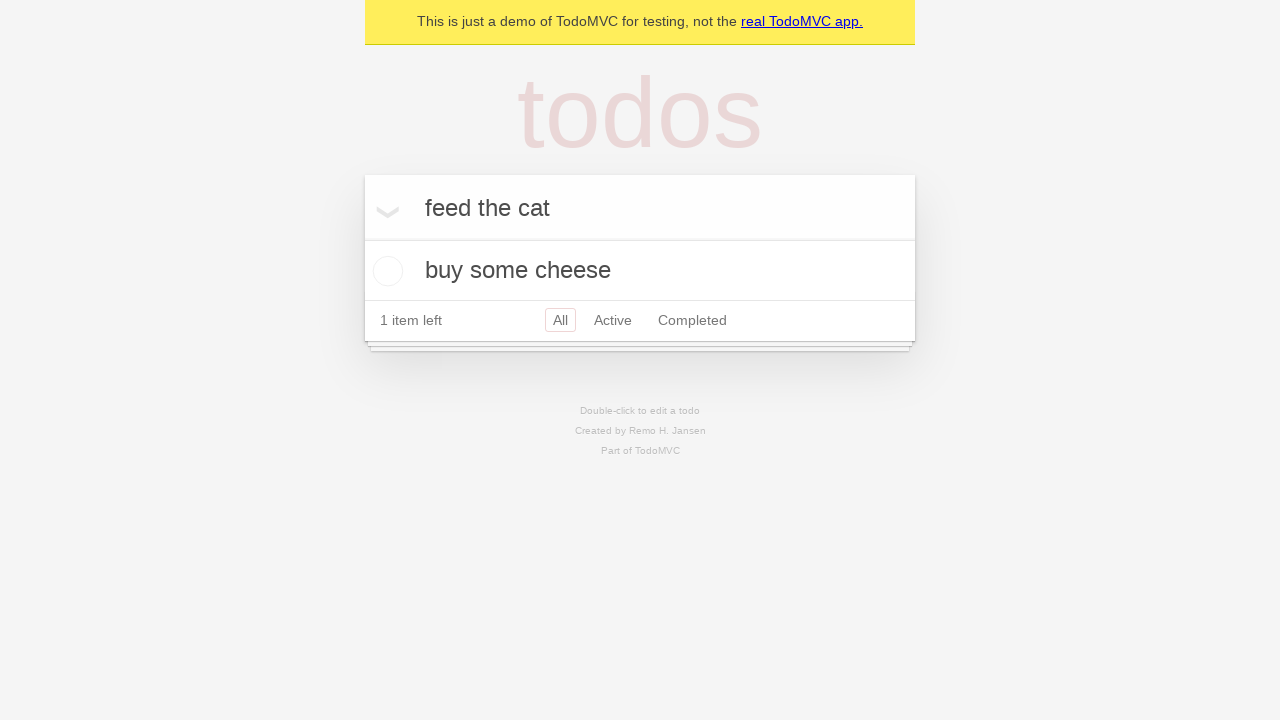

Pressed Enter to create todo 'feed the cat' on internal:attr=[placeholder="What needs to be done?"i]
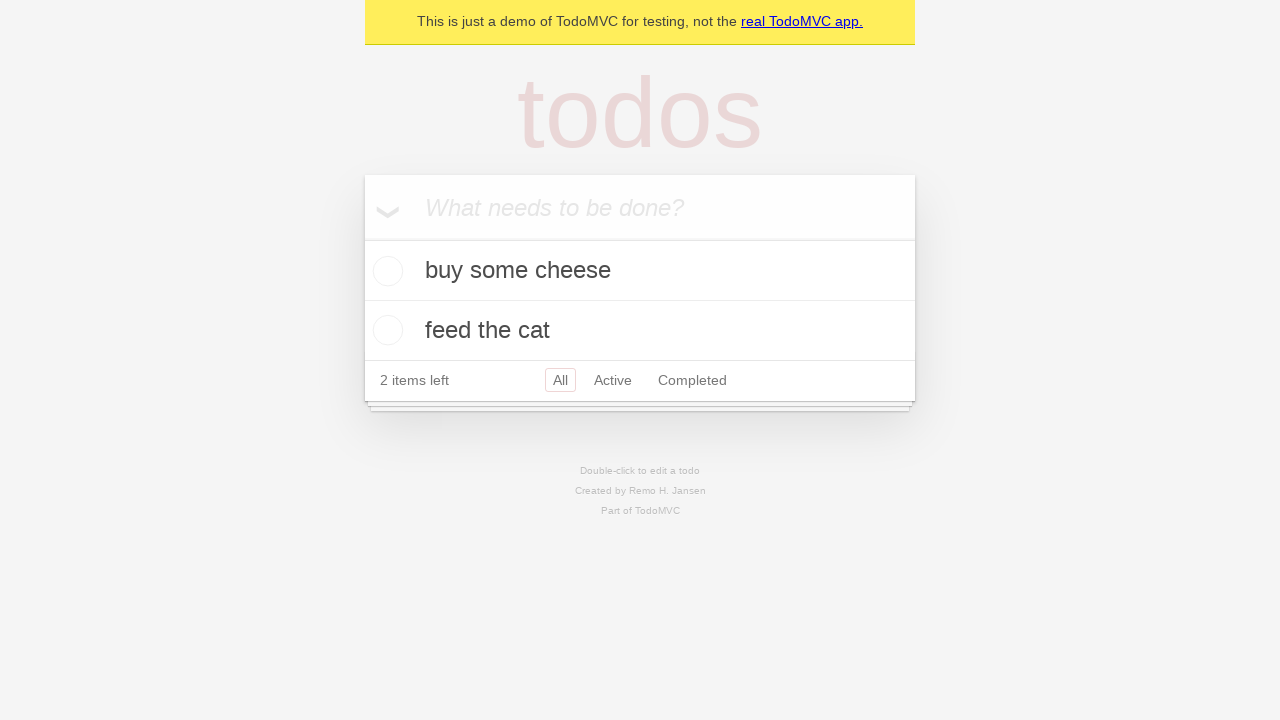

Filled new todo input with 'book a doctors appointment' on internal:attr=[placeholder="What needs to be done?"i]
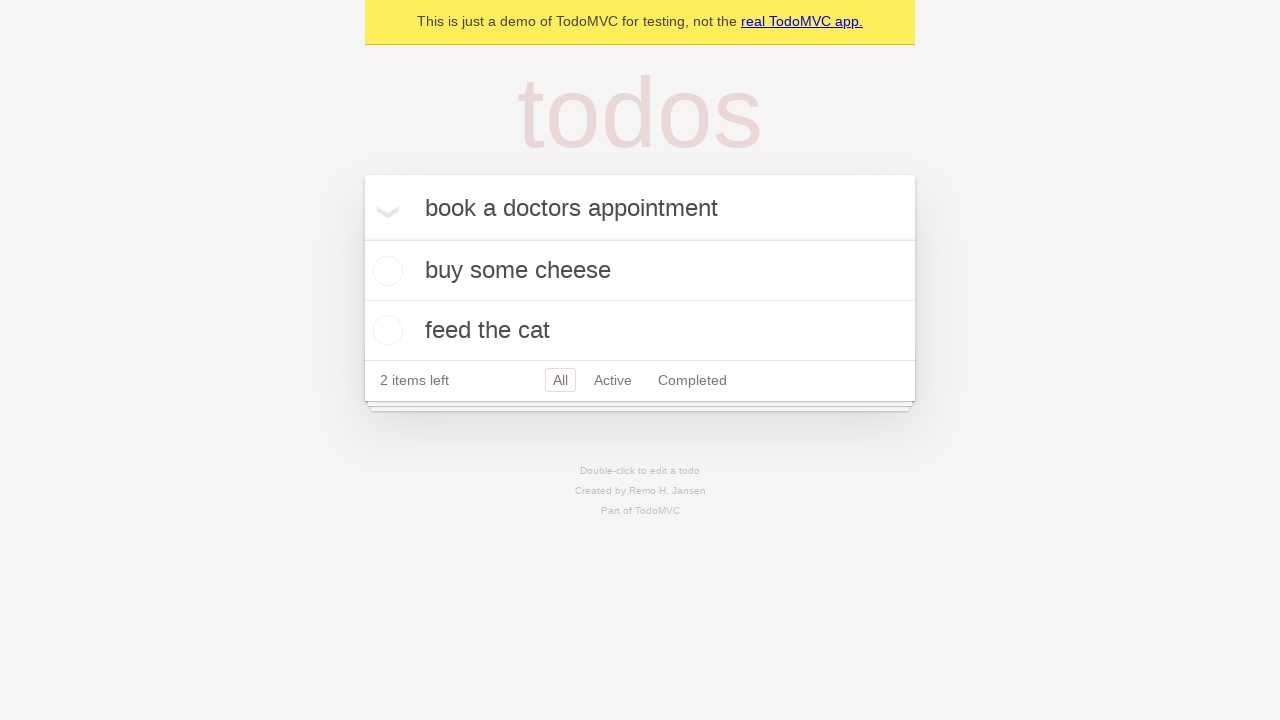

Pressed Enter to create todo 'book a doctors appointment' on internal:attr=[placeholder="What needs to be done?"i]
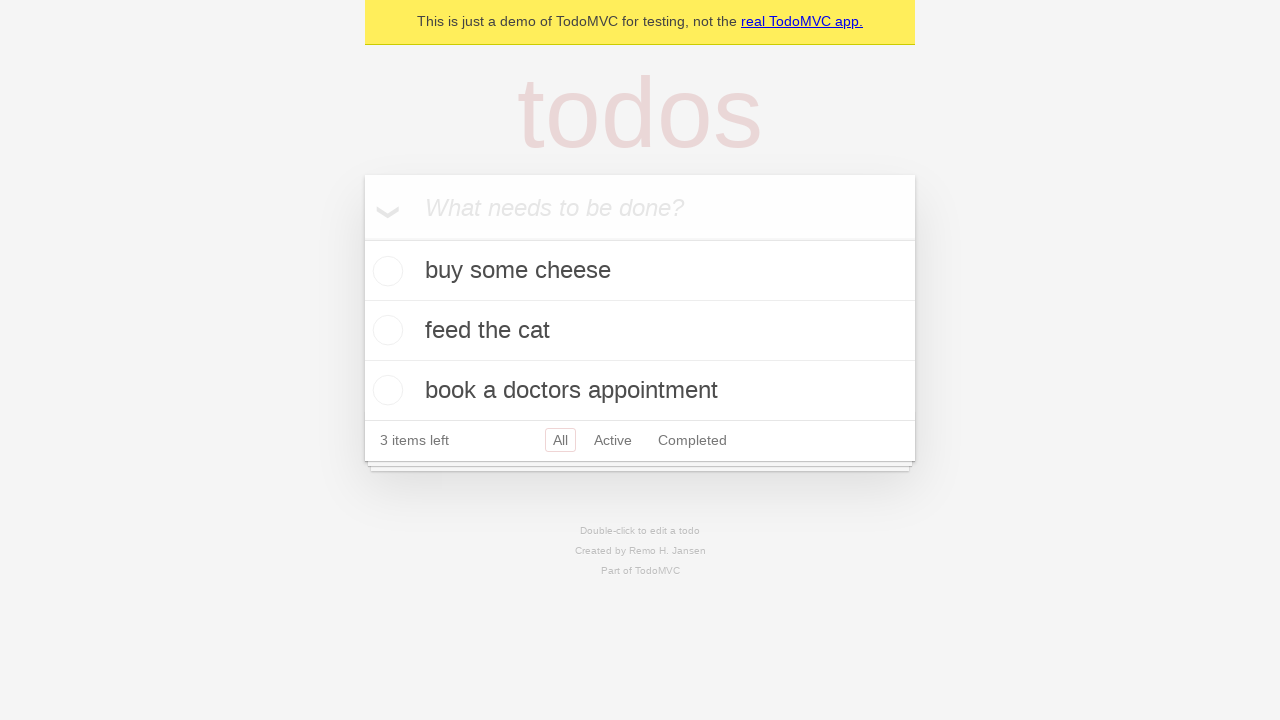

Waited for all 3 todo items to load
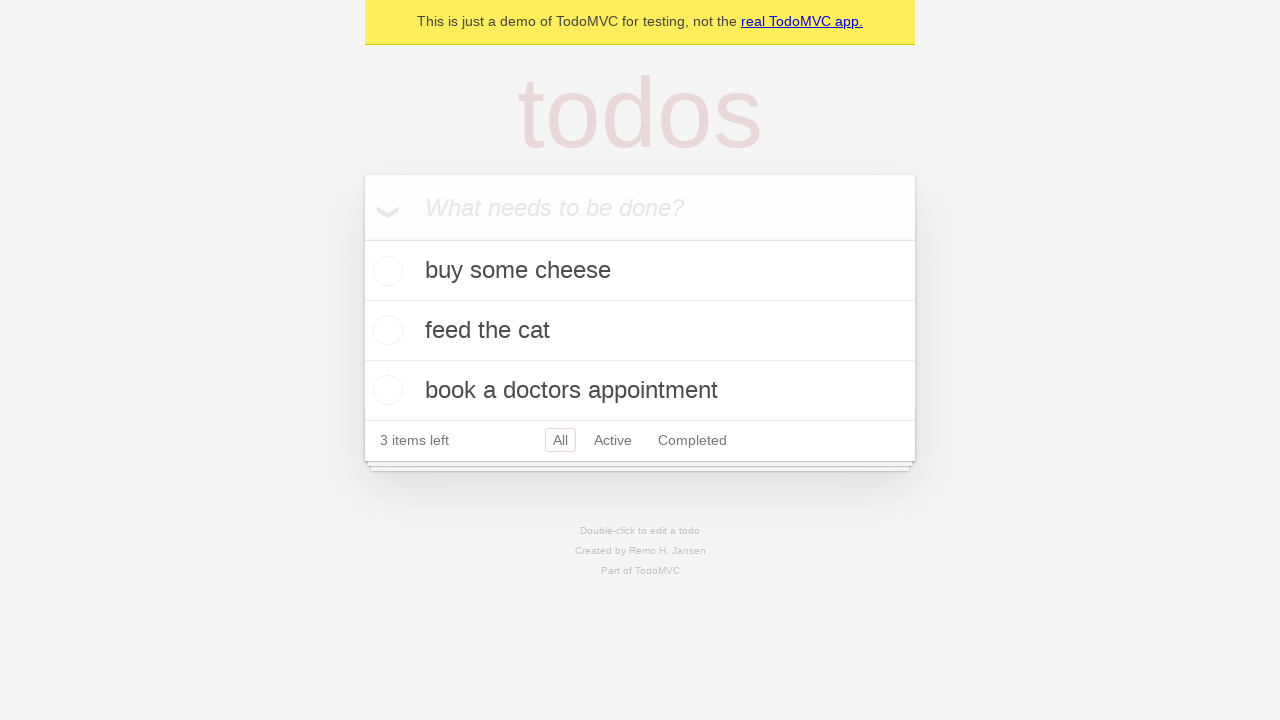

Double-clicked second todo item to enter edit mode at (640, 331) on [data-testid='todo-item'] >> nth=1
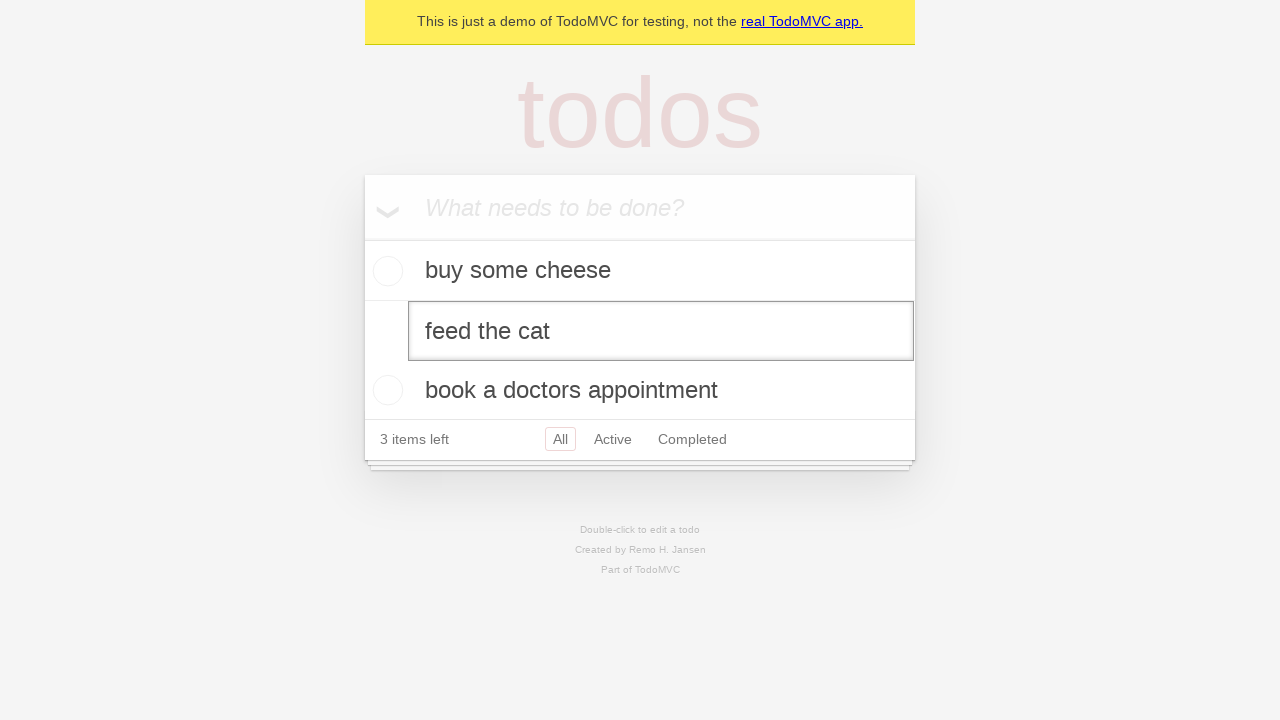

Changed todo text to 'buy some sausages' on [data-testid='todo-item'] >> nth=1 >> internal:role=textbox[name="Edit"i]
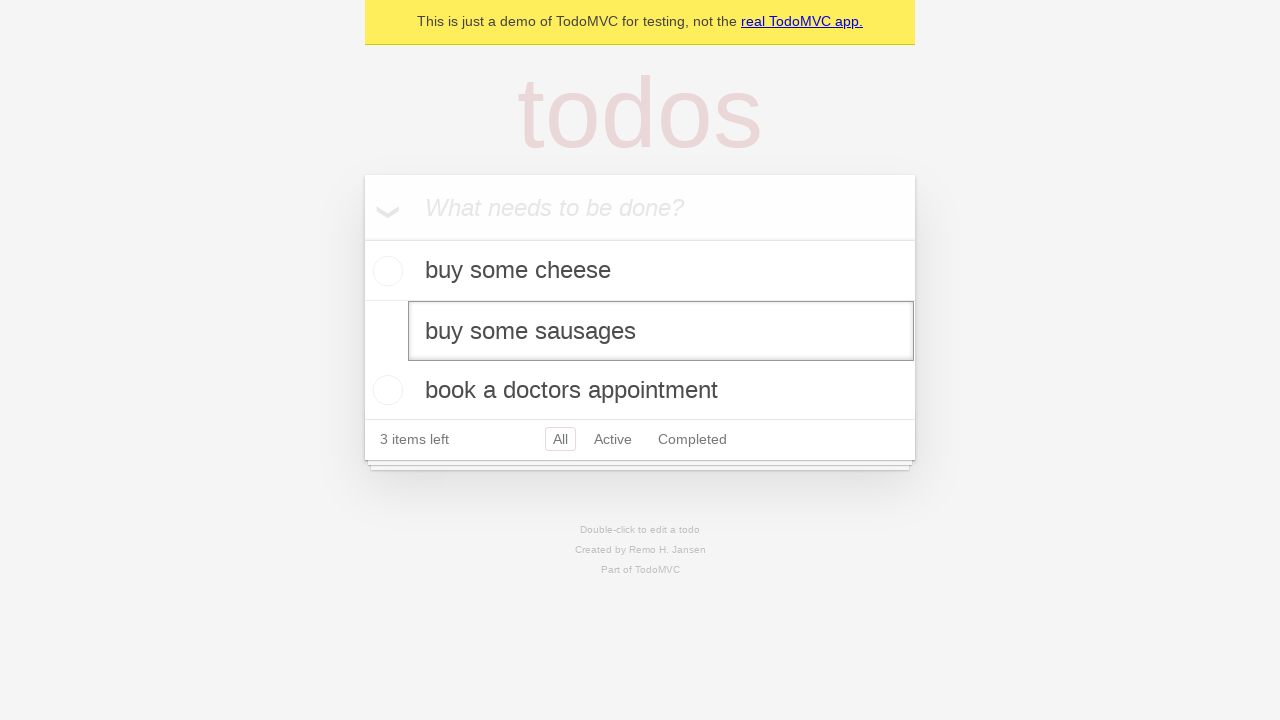

Pressed Enter to confirm edit and save changes on [data-testid='todo-item'] >> nth=1 >> internal:role=textbox[name="Edit"i]
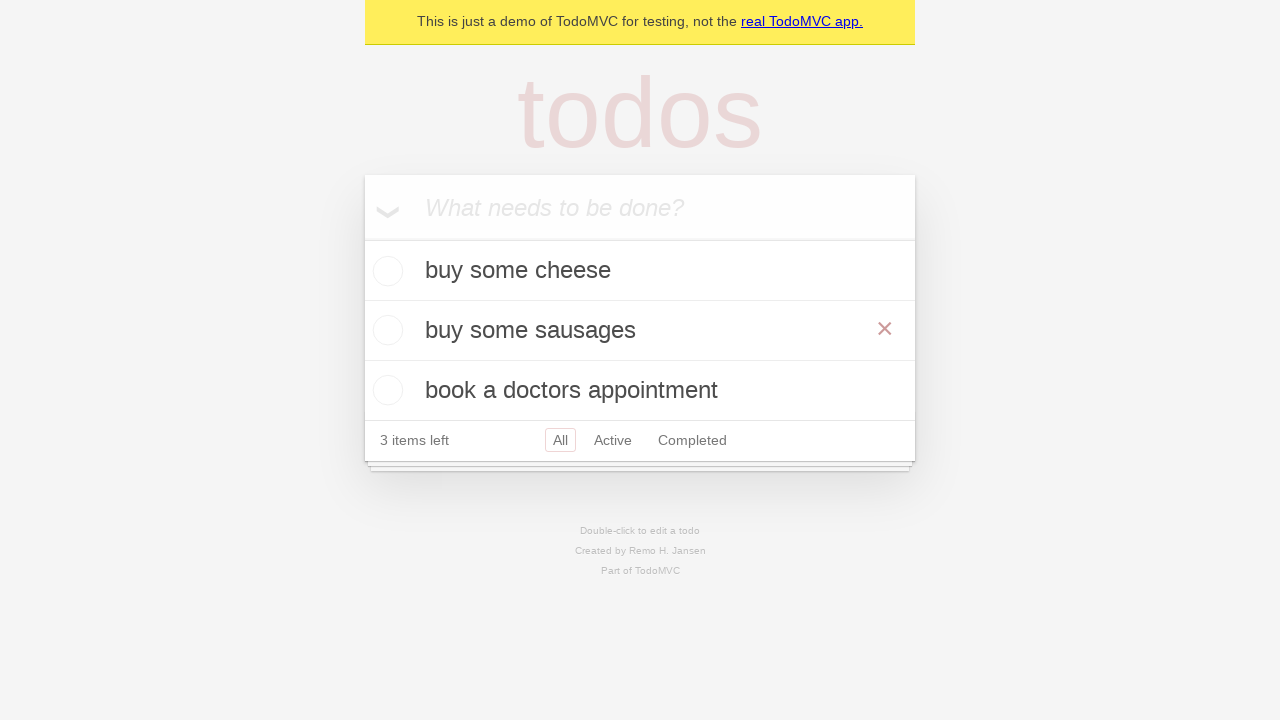

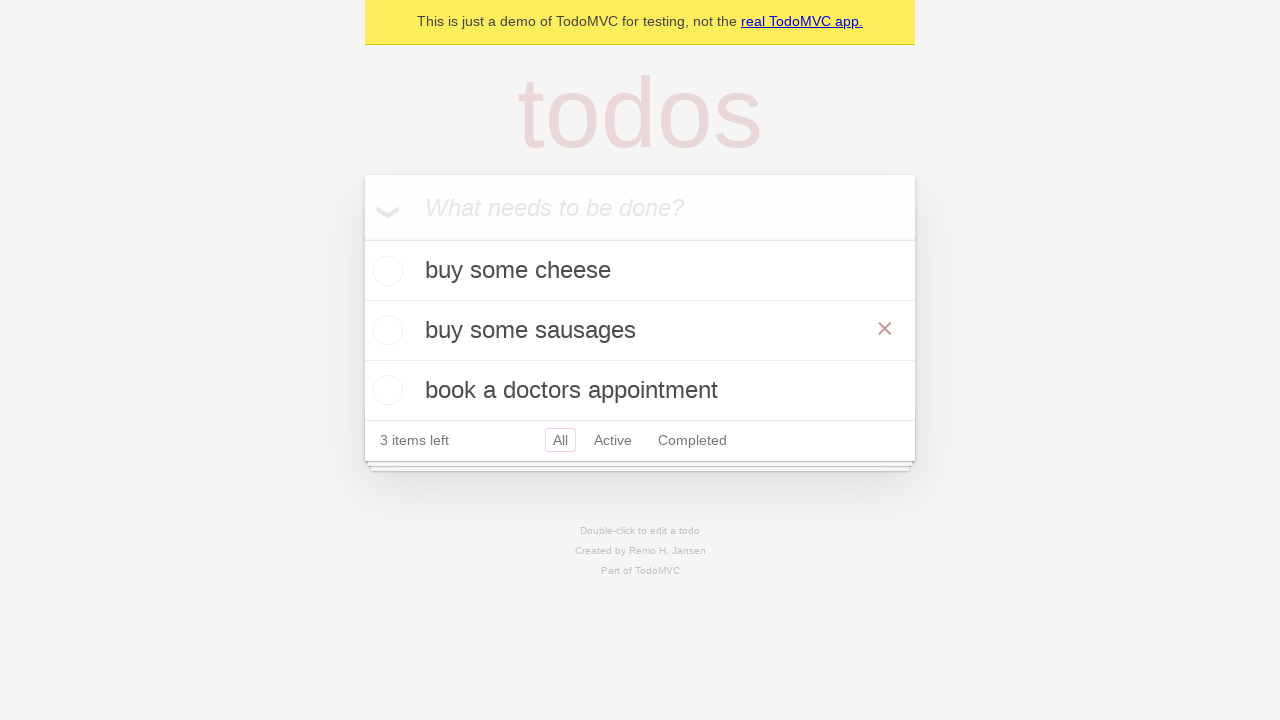